Tests confirmation alert functionality by clicking a button that triggers an alert and then accepting the alert dialog

Starting URL: https://www.automationtestinginsider.com/2019/08/textarea-textarea-element-defines-multi.html

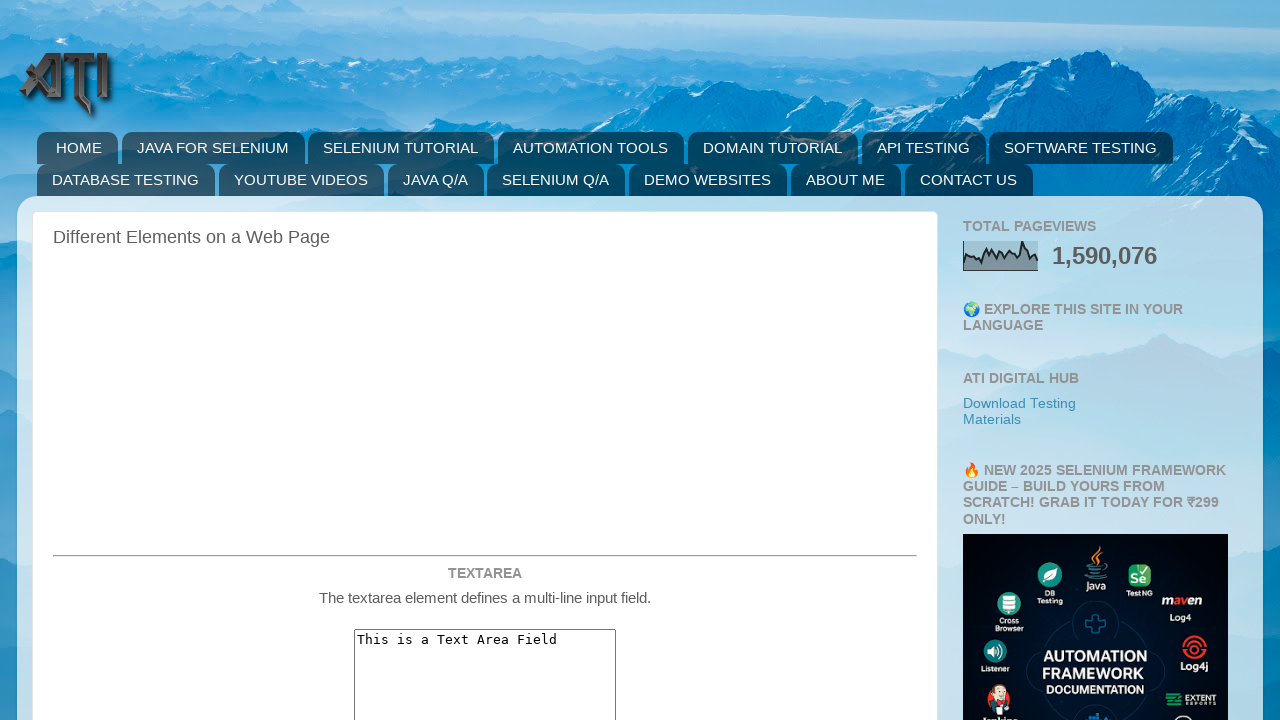

Clicked the confirmation alert button at (485, 360) on #confirmationAlert
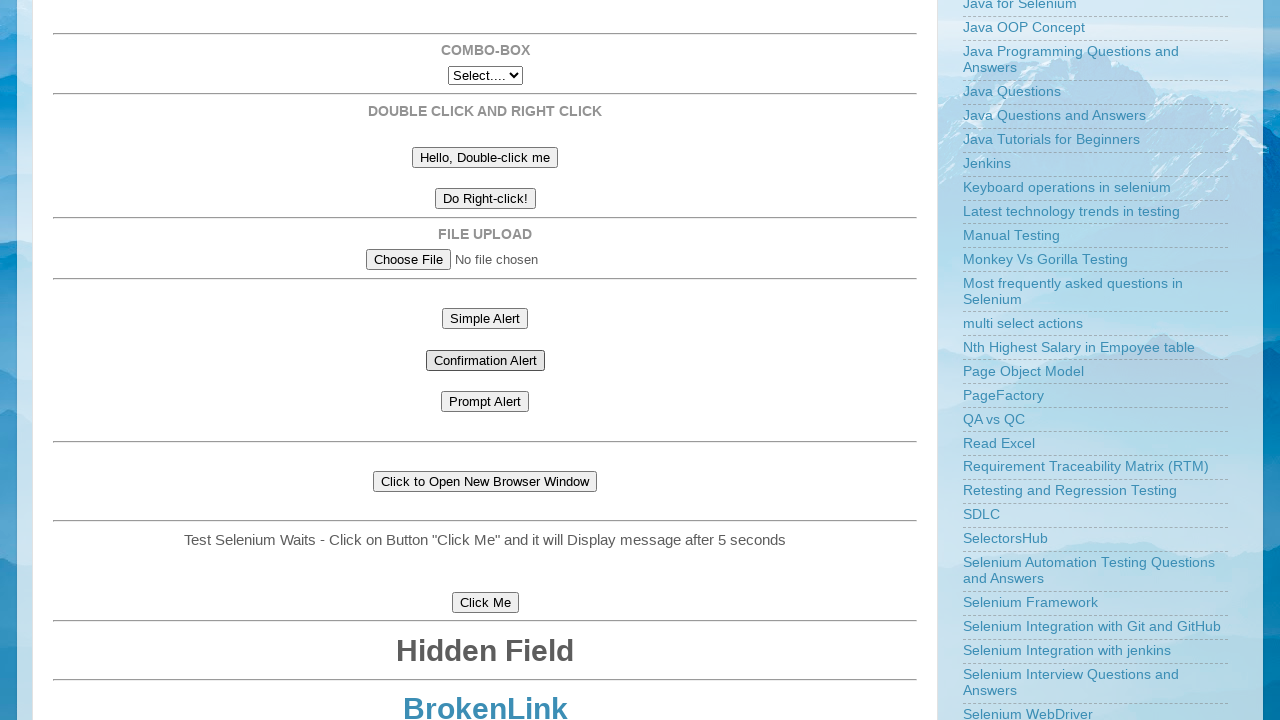

Set up dialog handler to accept alerts
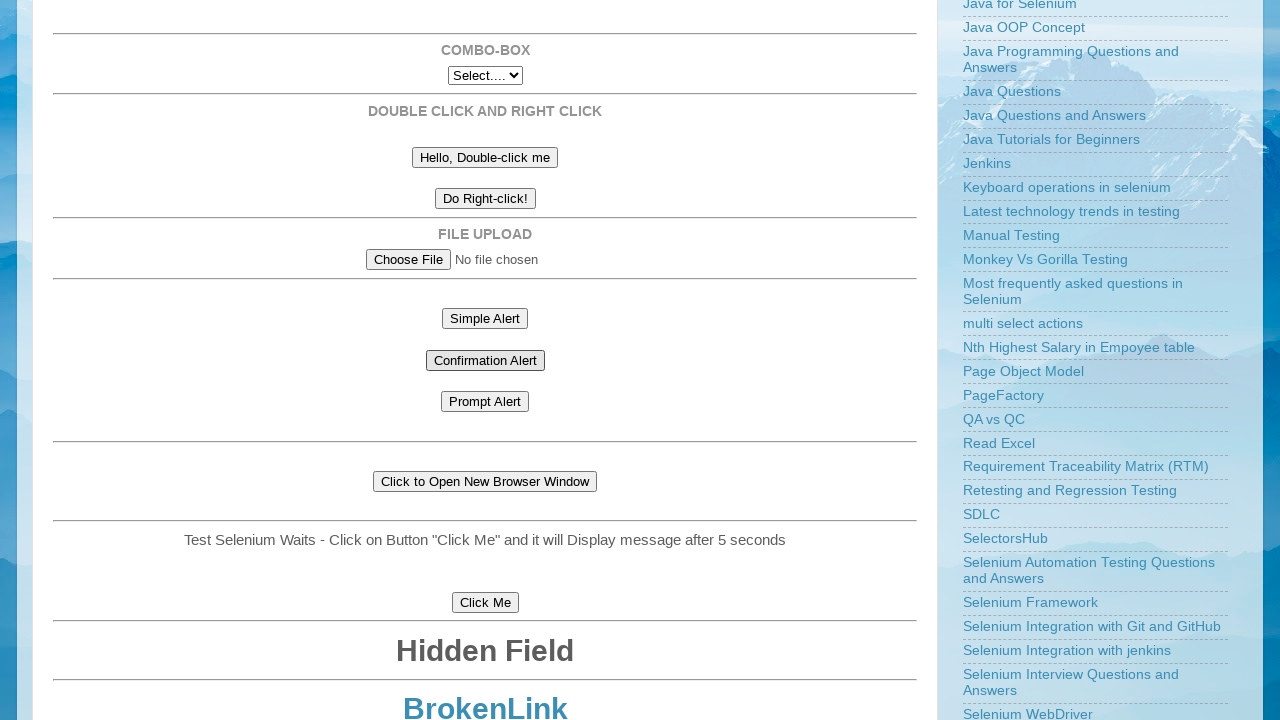

Registered alternative dialog handler function
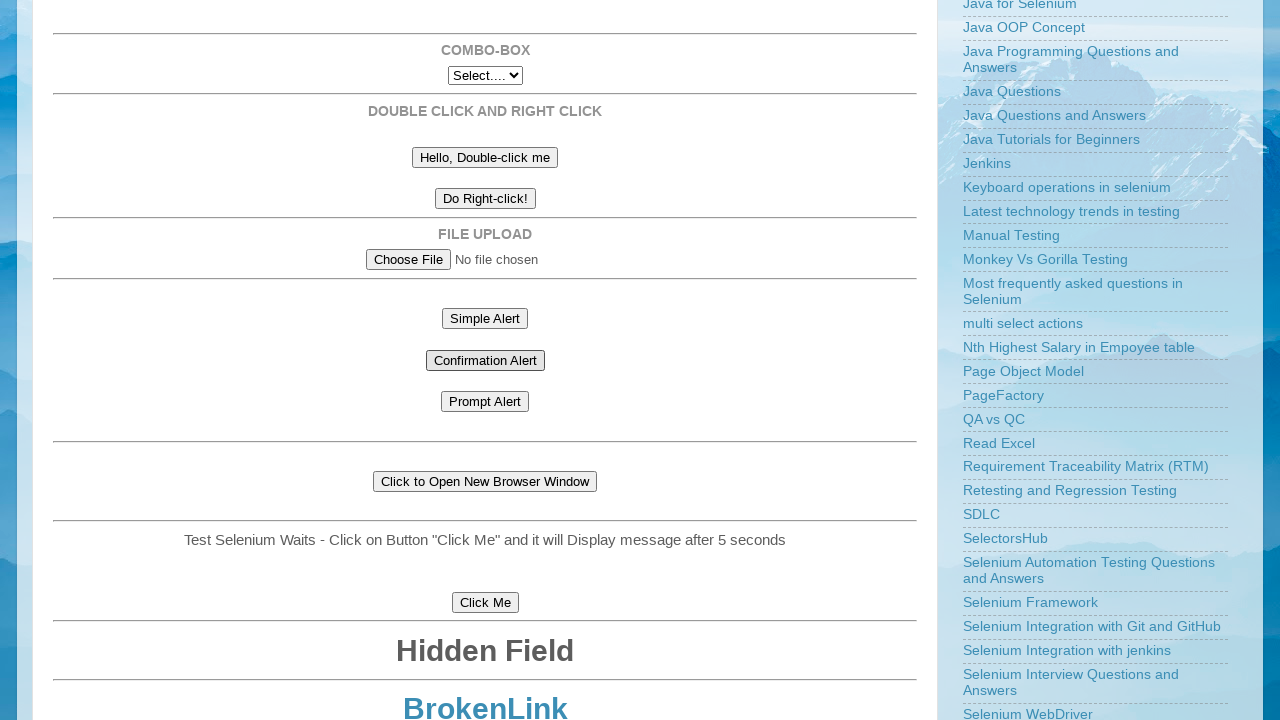

Clicked the confirmation alert button to trigger dialog at (485, 360) on #confirmationAlert
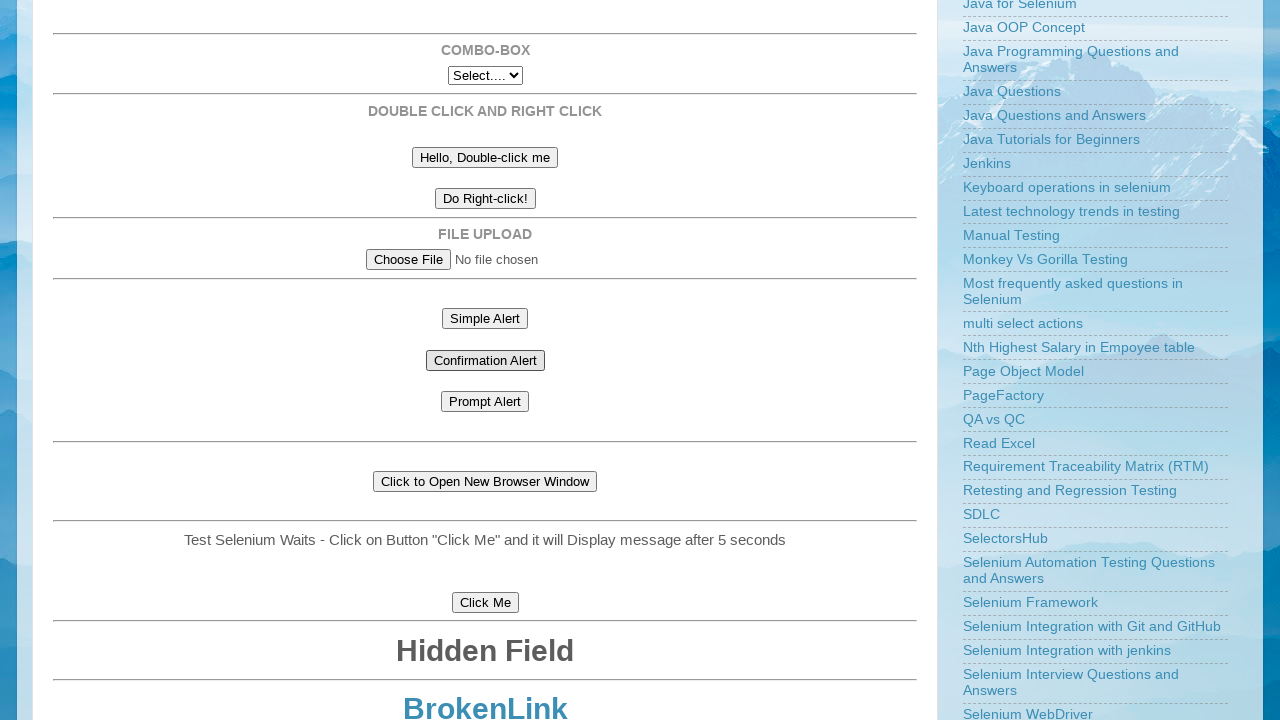

Waited for alert to be processed
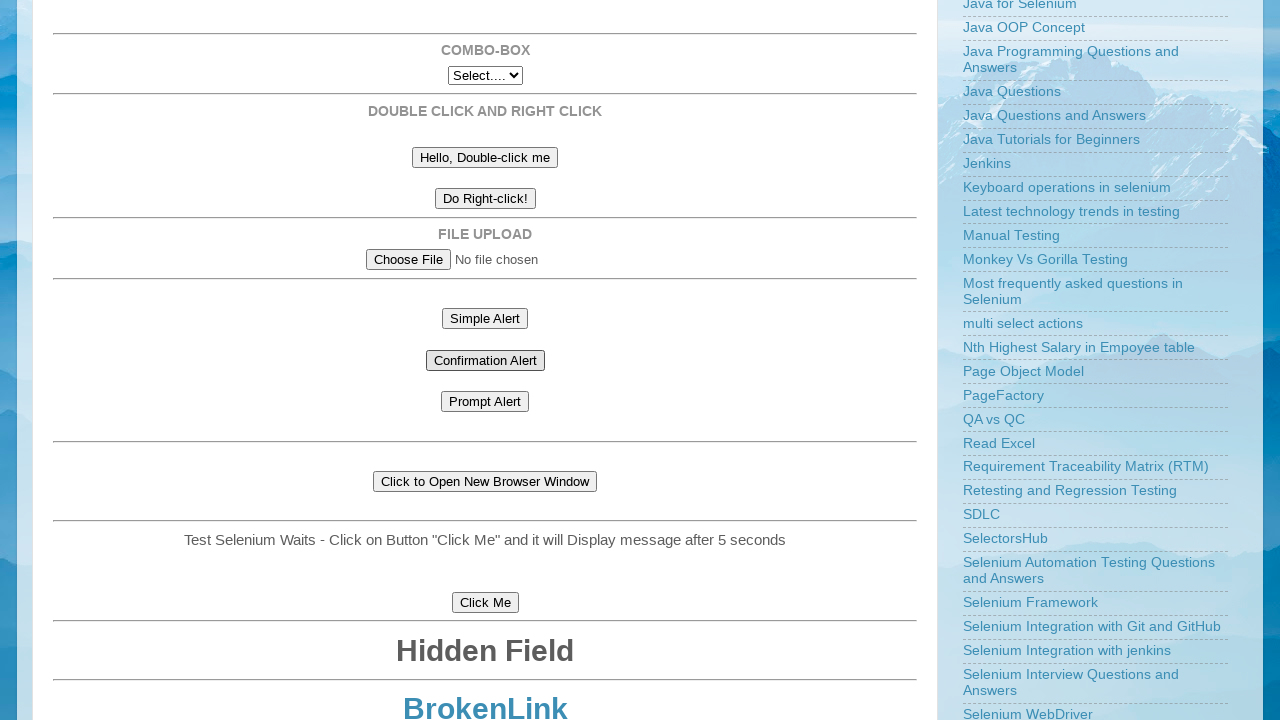

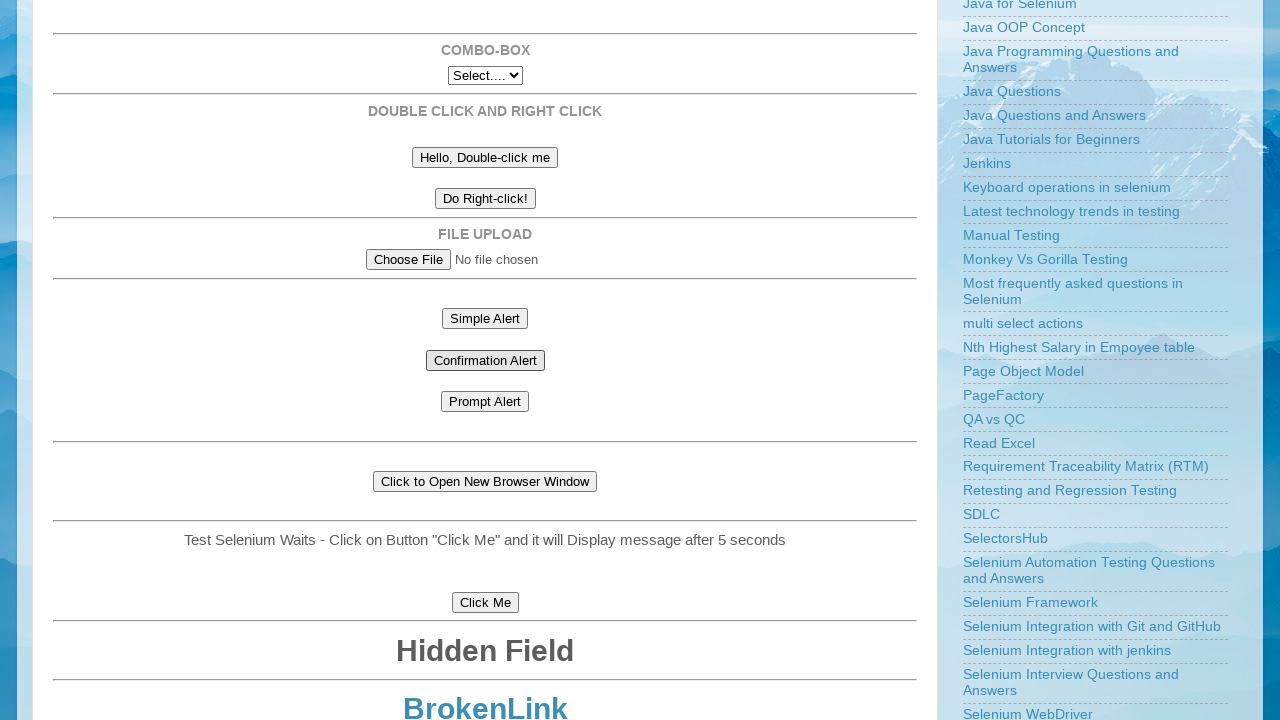